Tests renting cat ID 1 and verifies the list updates correctly

Starting URL: https://cs1632.appspot.com/

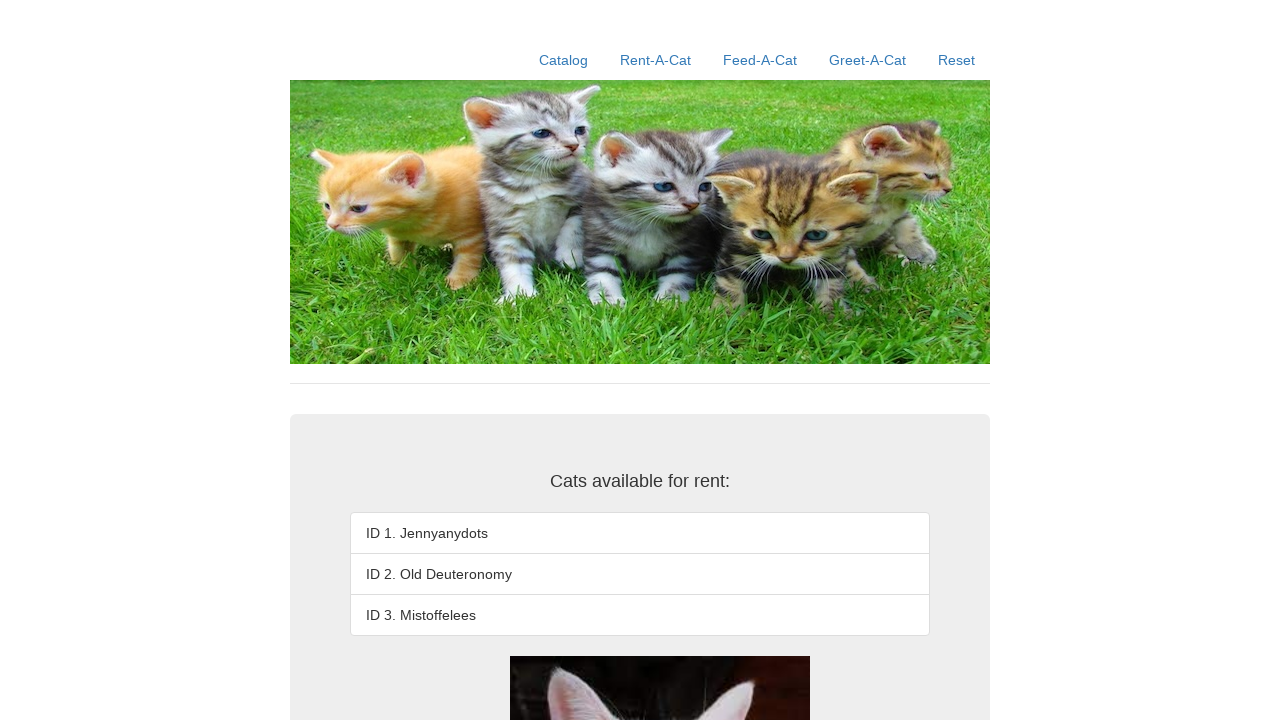

Clicked Rent-A-Cat link at (656, 60) on text=Rent-A-Cat
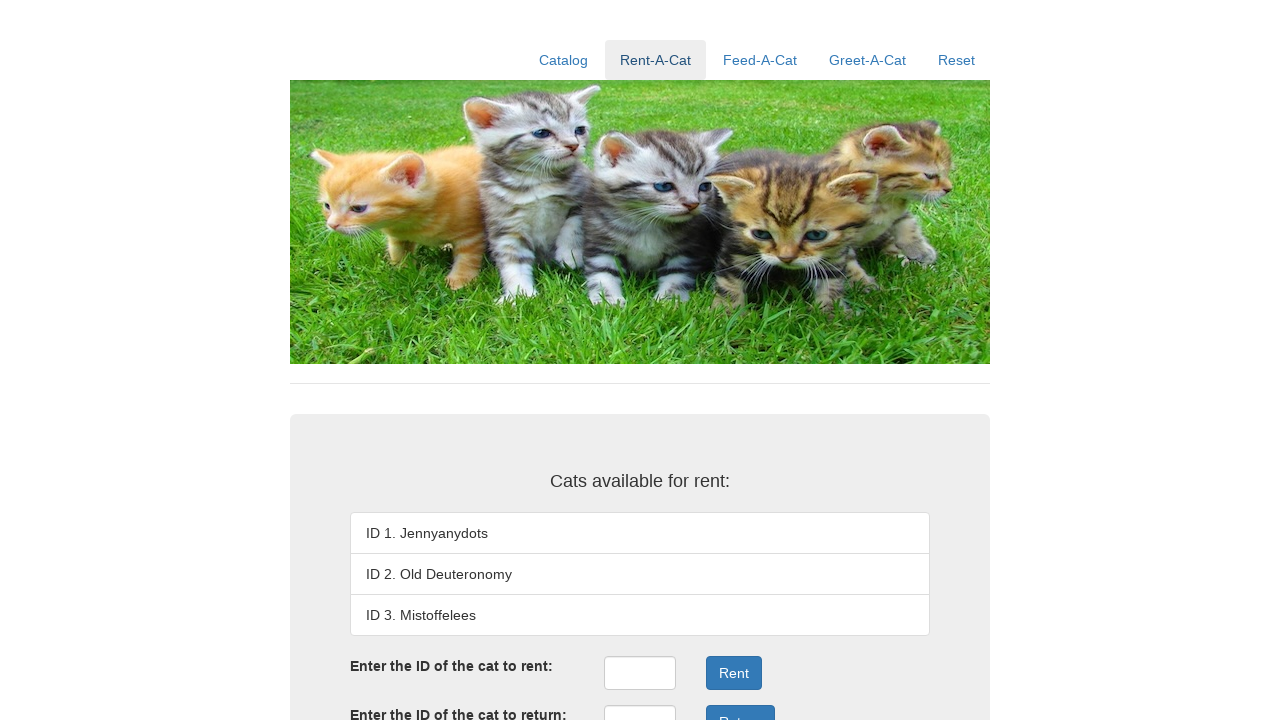

Clicked rentID input field at (640, 673) on #rentID
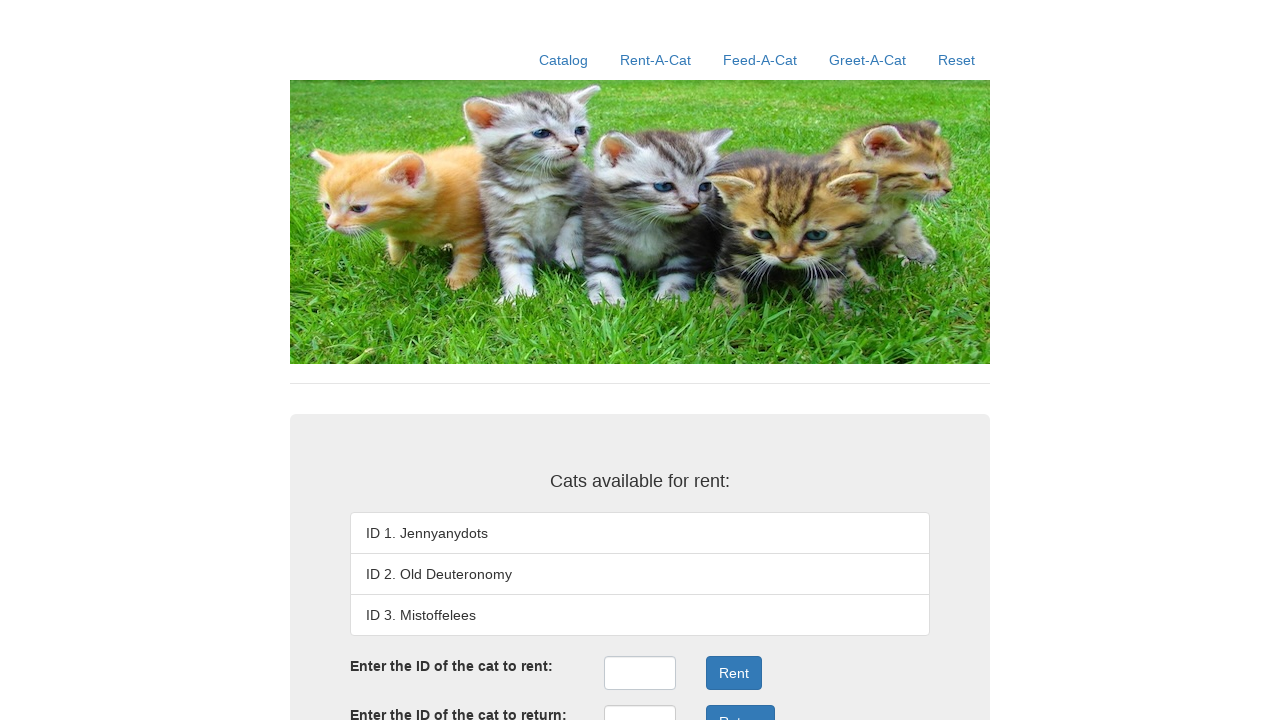

Filled rentID field with '1' on #rentID
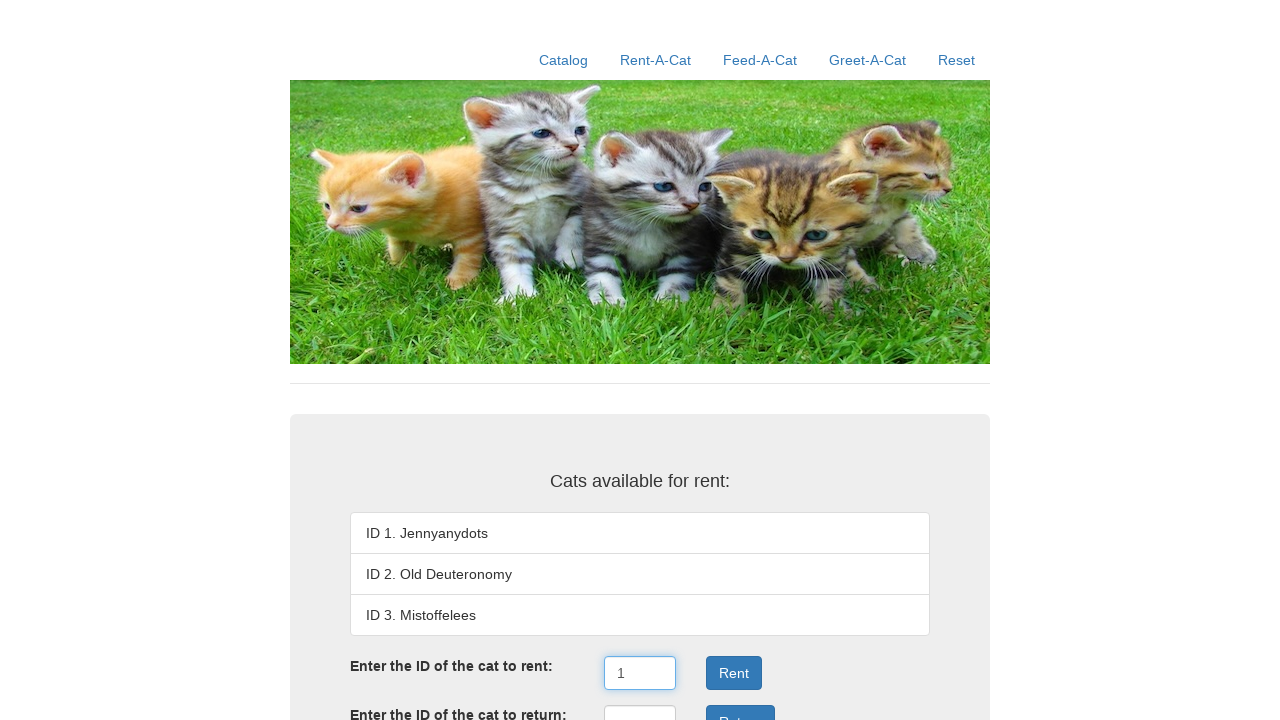

Clicked Rent button to submit rental request at (734, 673) on .form-group:nth-child(3) .btn
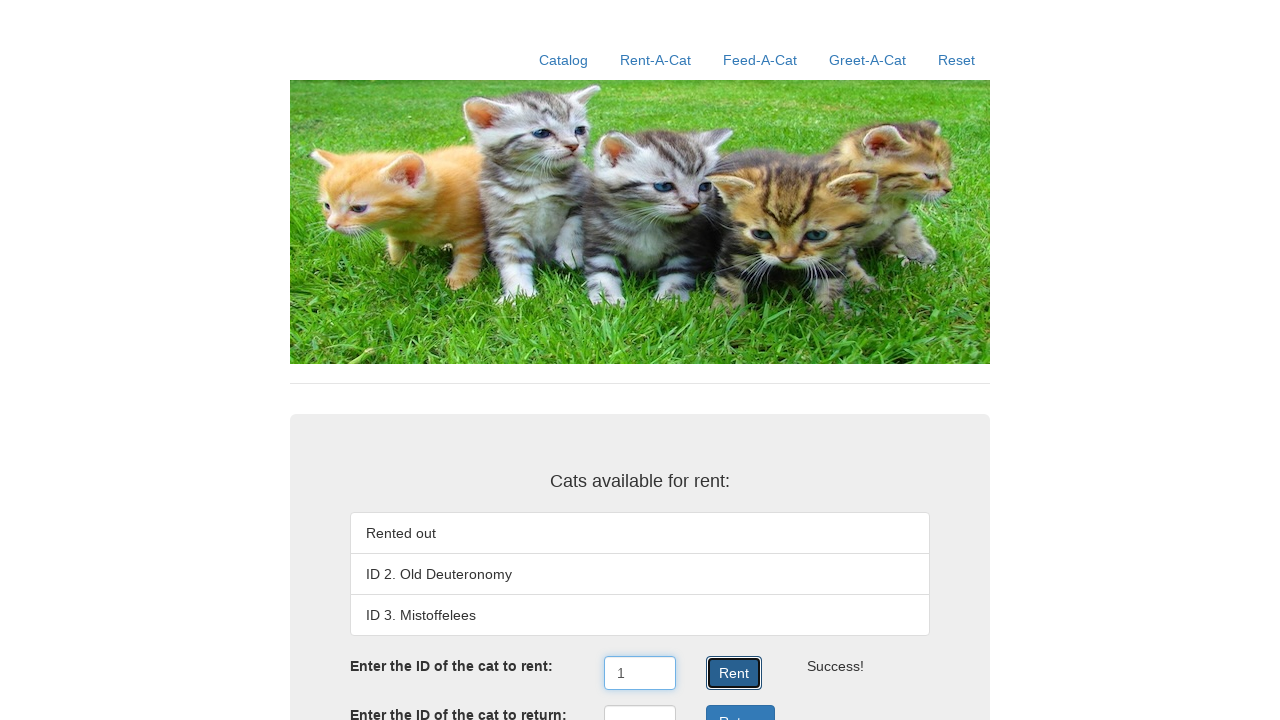

Verified first list item shows 'Rented out'
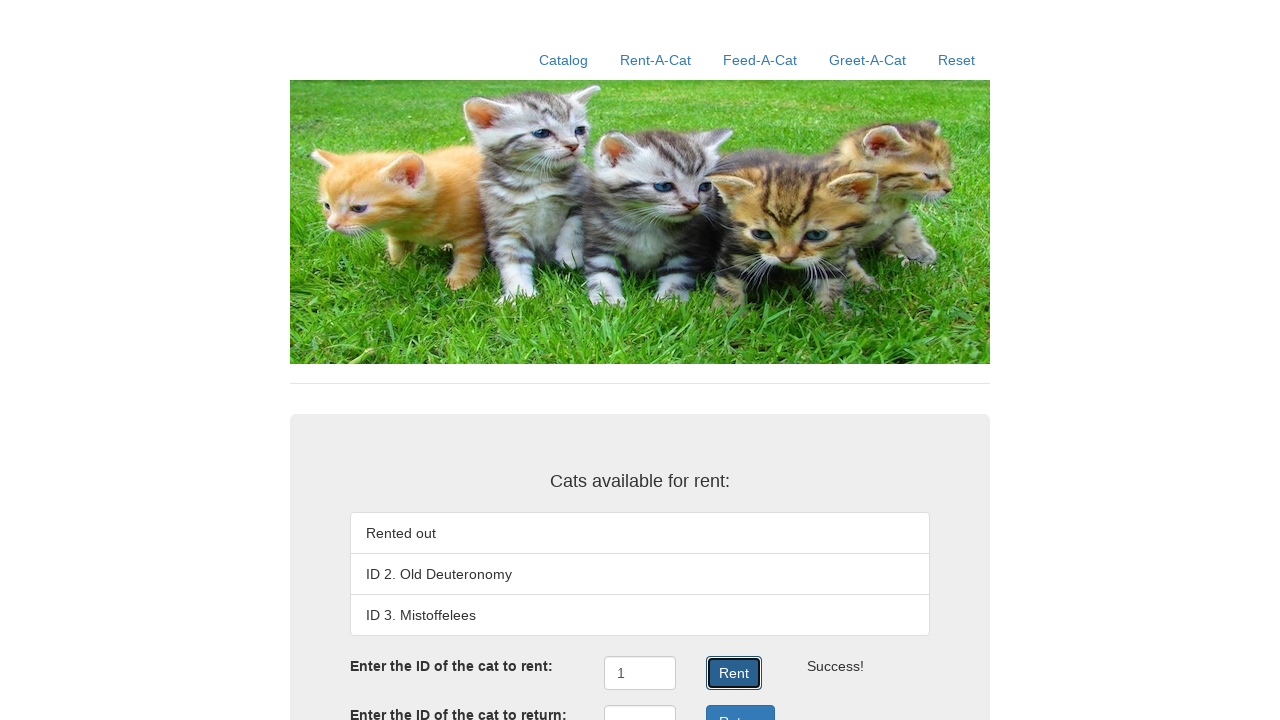

Verified second list item shows 'ID 2. Old Deuteronomy'
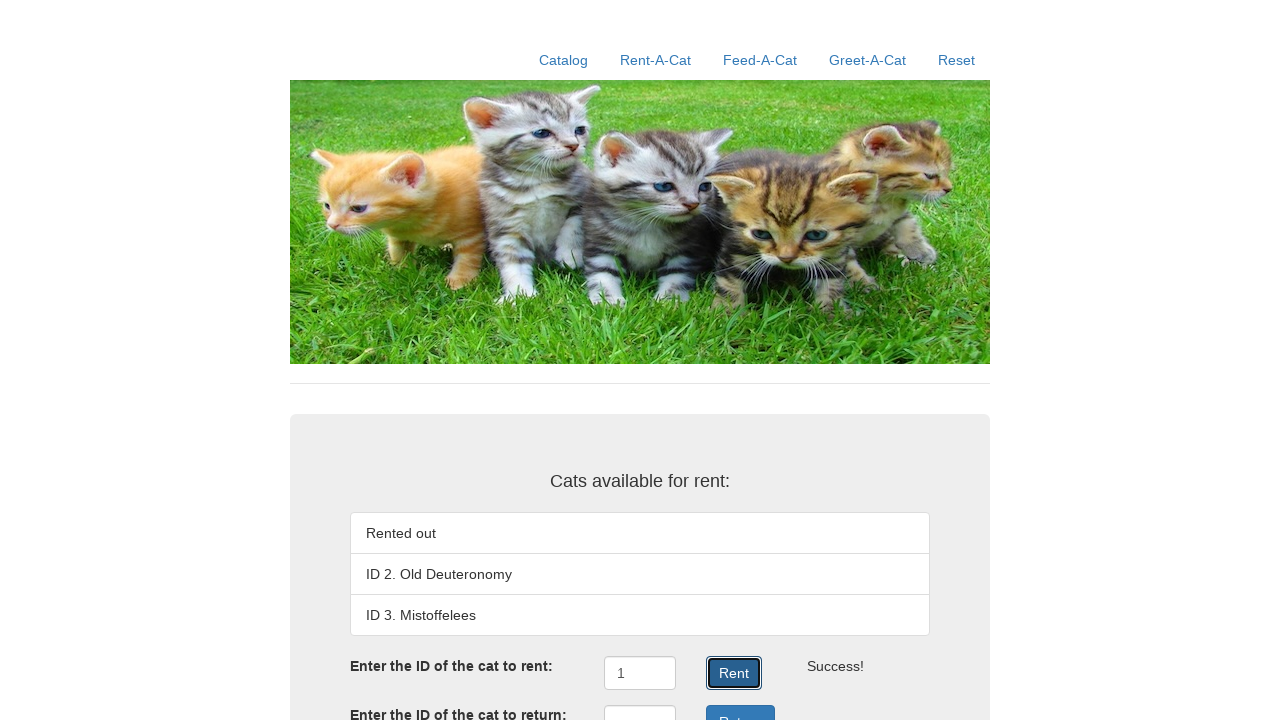

Verified third list item shows 'ID 3. Mistoffelees'
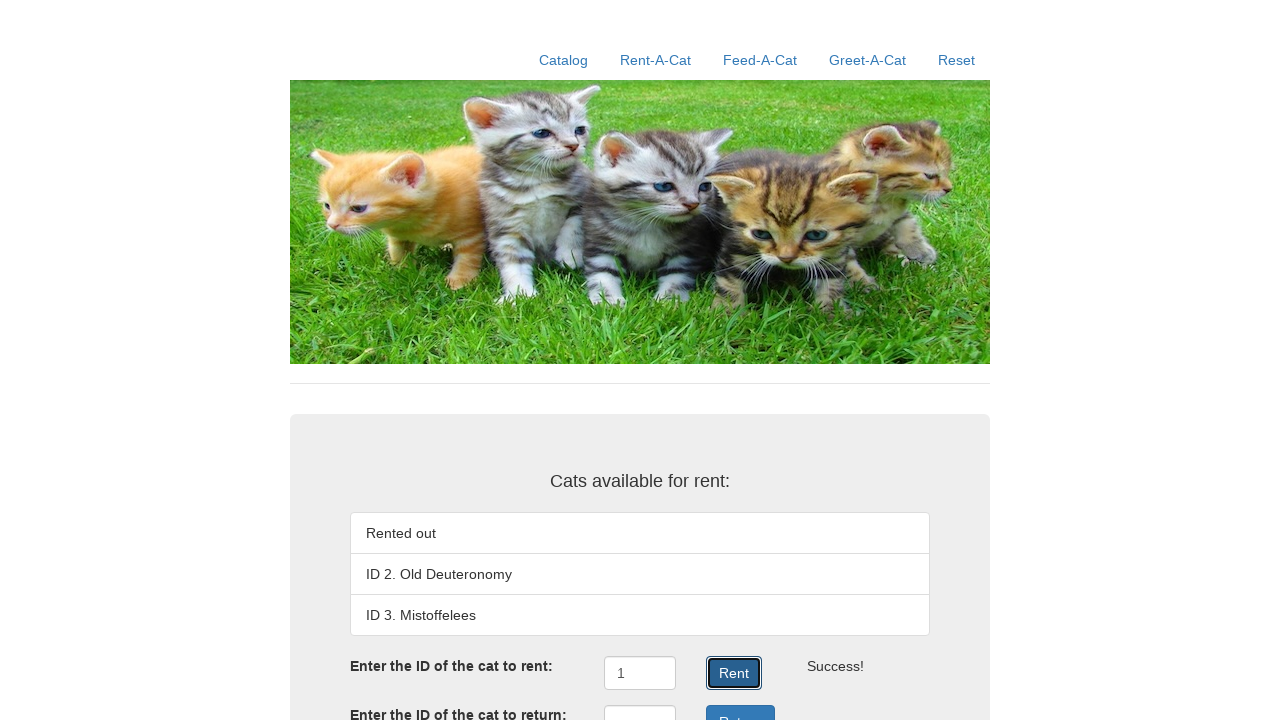

Verified rental result message shows 'Success!'
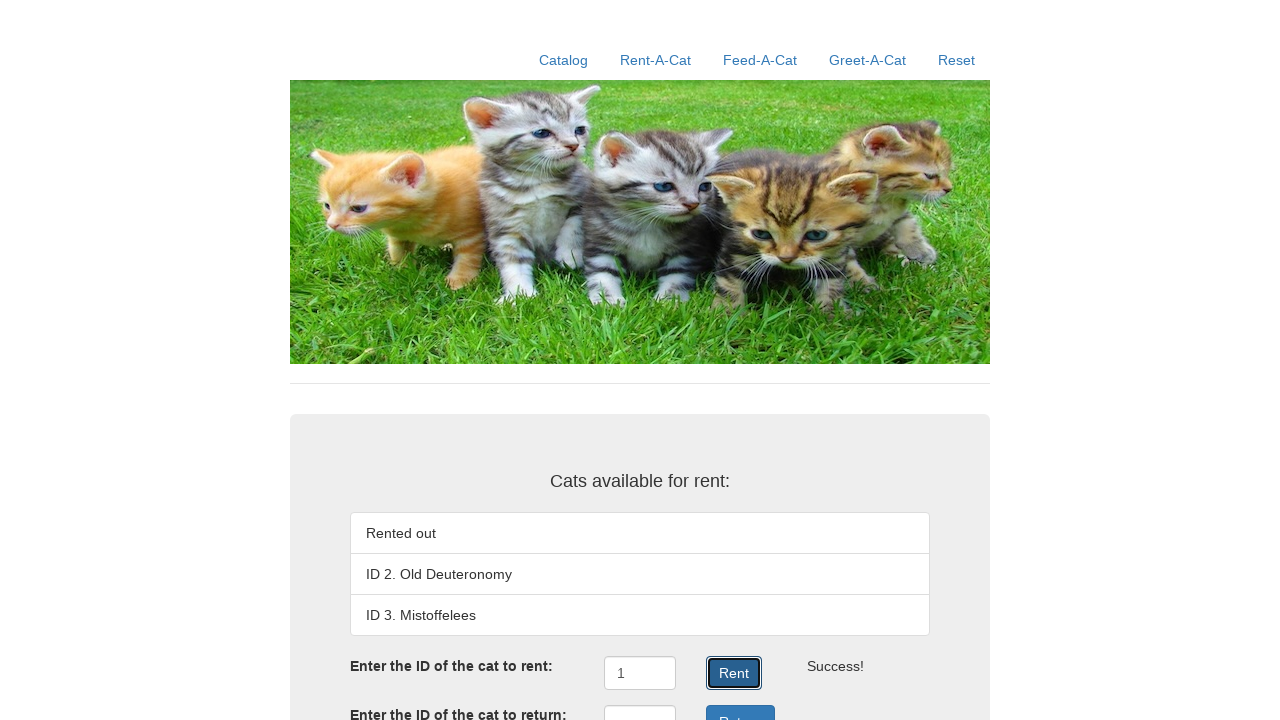

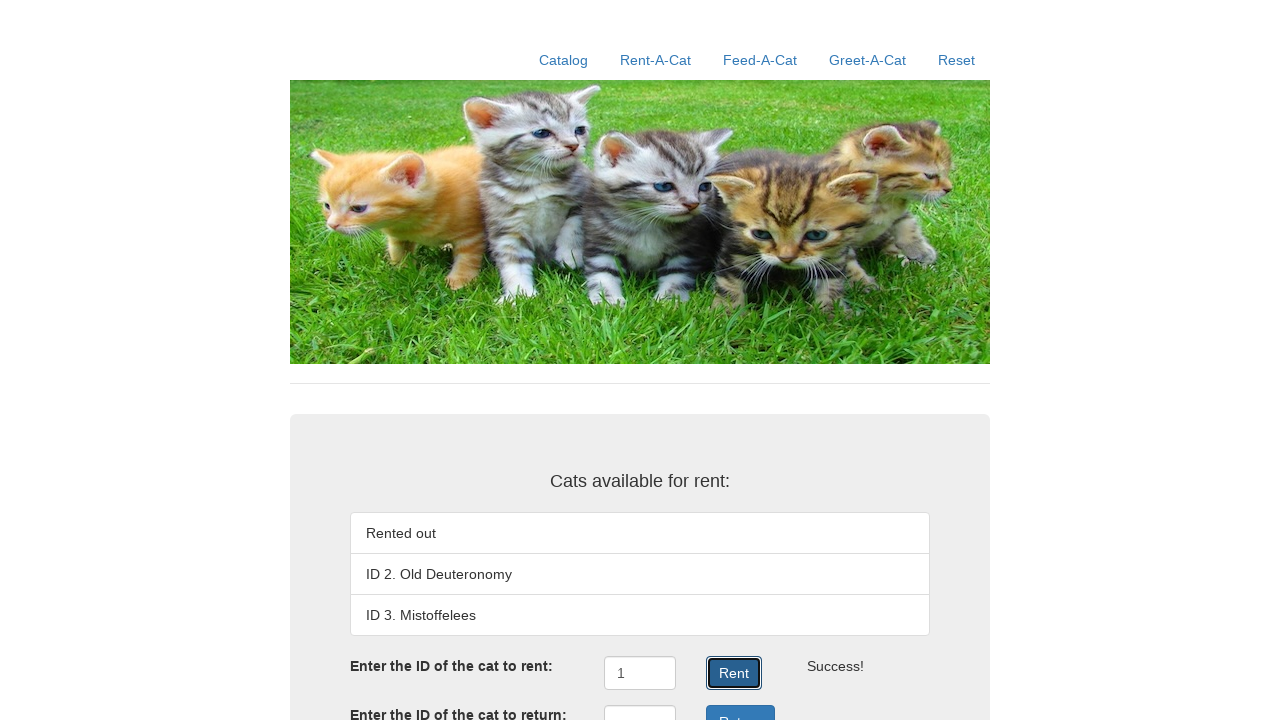